Tests form filling on OrangeHRM website by entering email, name, contact number, and selecting a country from a dropdown, demonstrating various element locator strategies.

Starting URL: https://www.orangehrm.com/

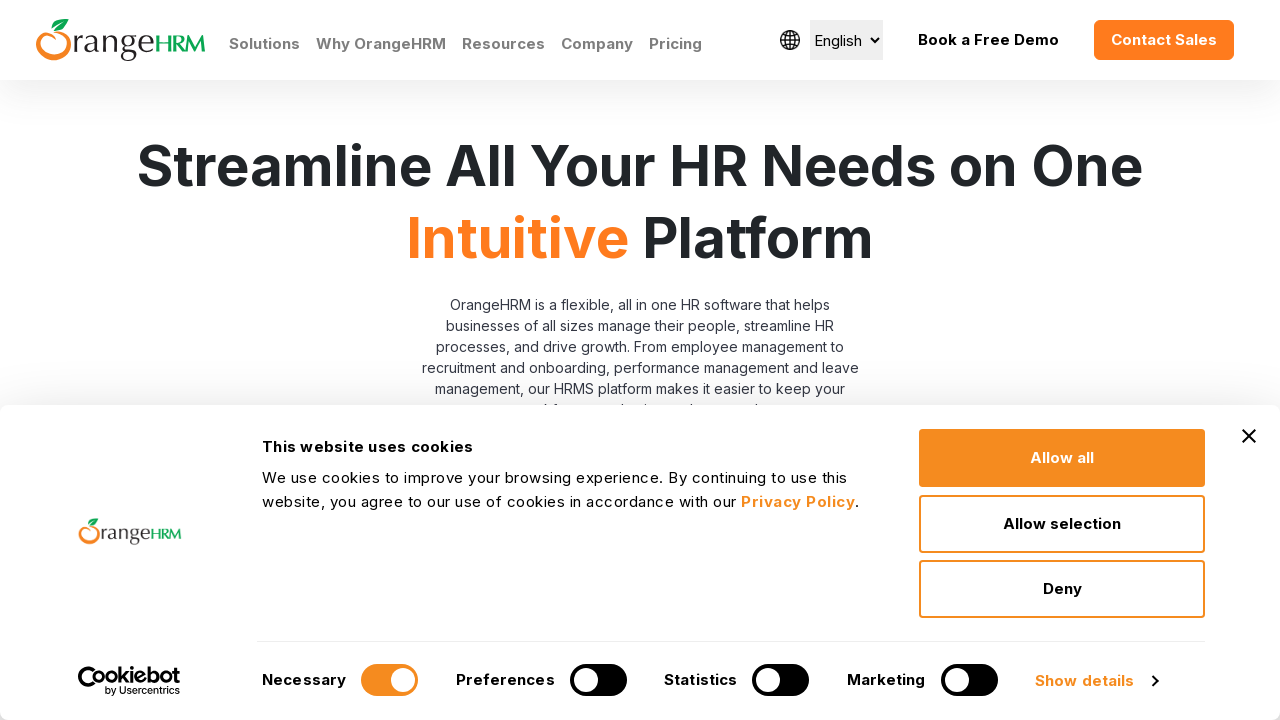

Filled email field with 'dev@gmail.com' using name attribute on input[name='EmailHomePage']
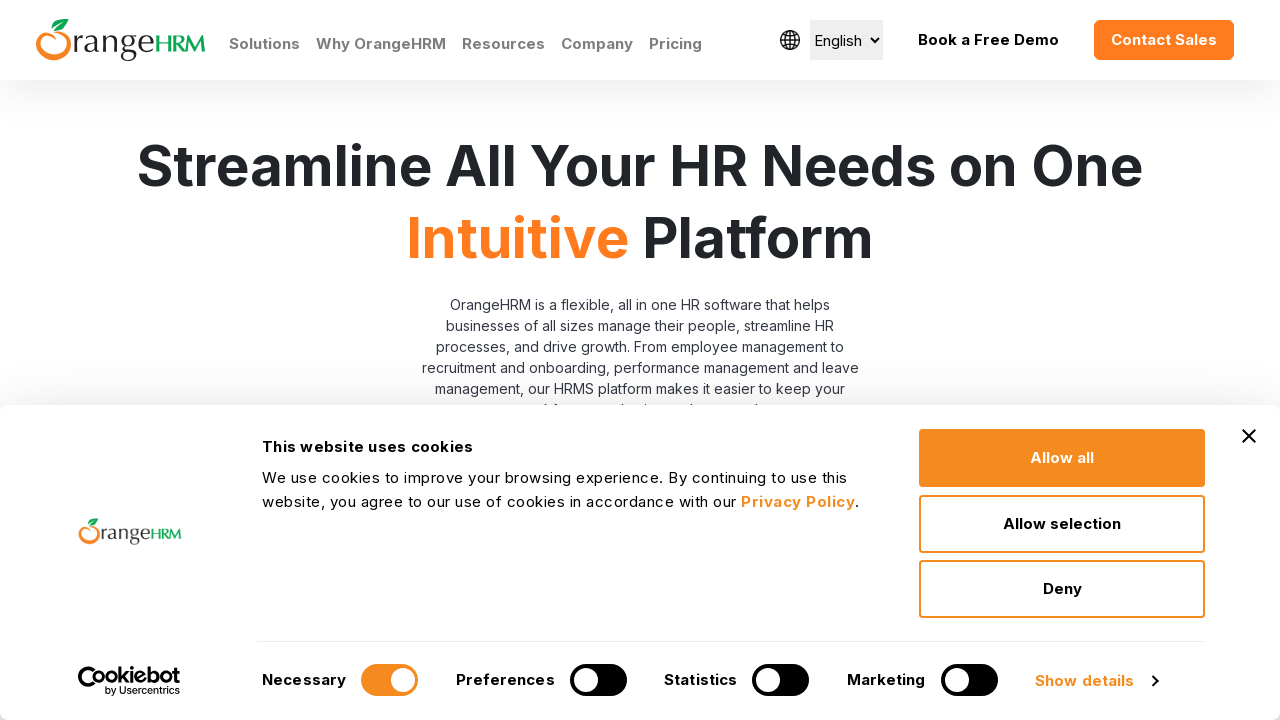

Cleared email field on input[name='EmailHomePage']
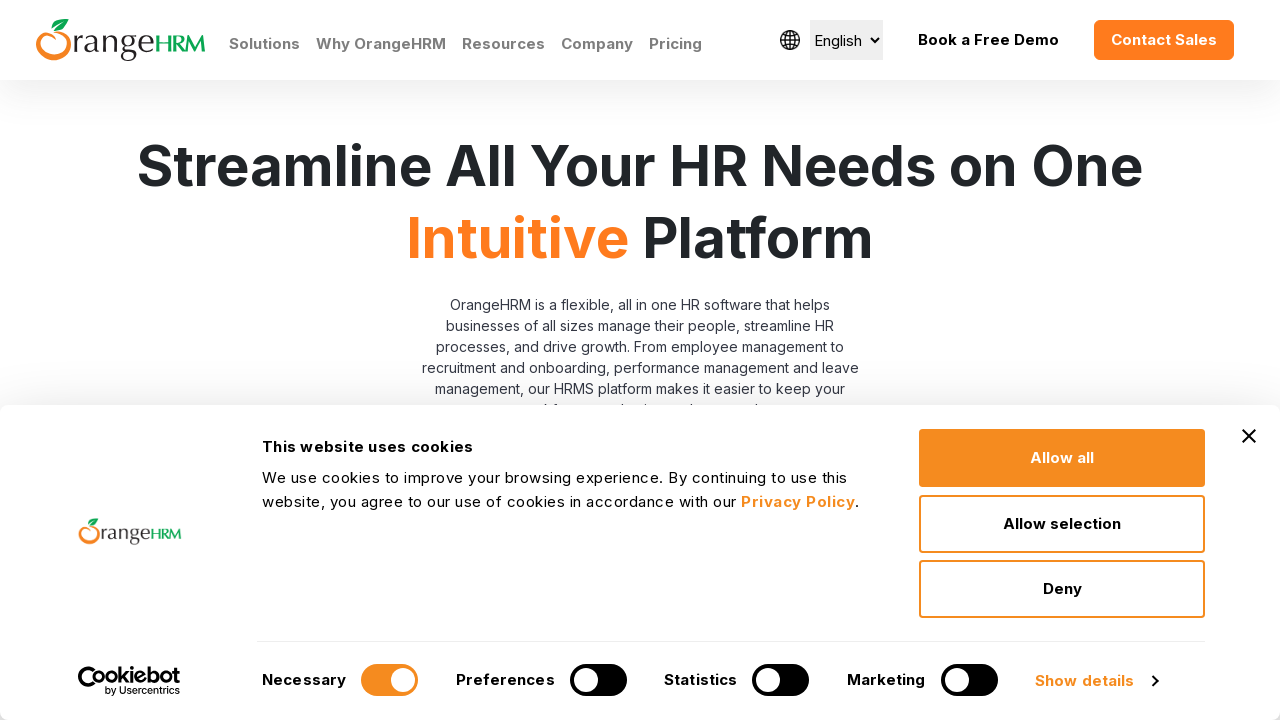

Filled email field with 'sonal@gmail.com' using ID selector on #Form_submitForm_EmailHomePage
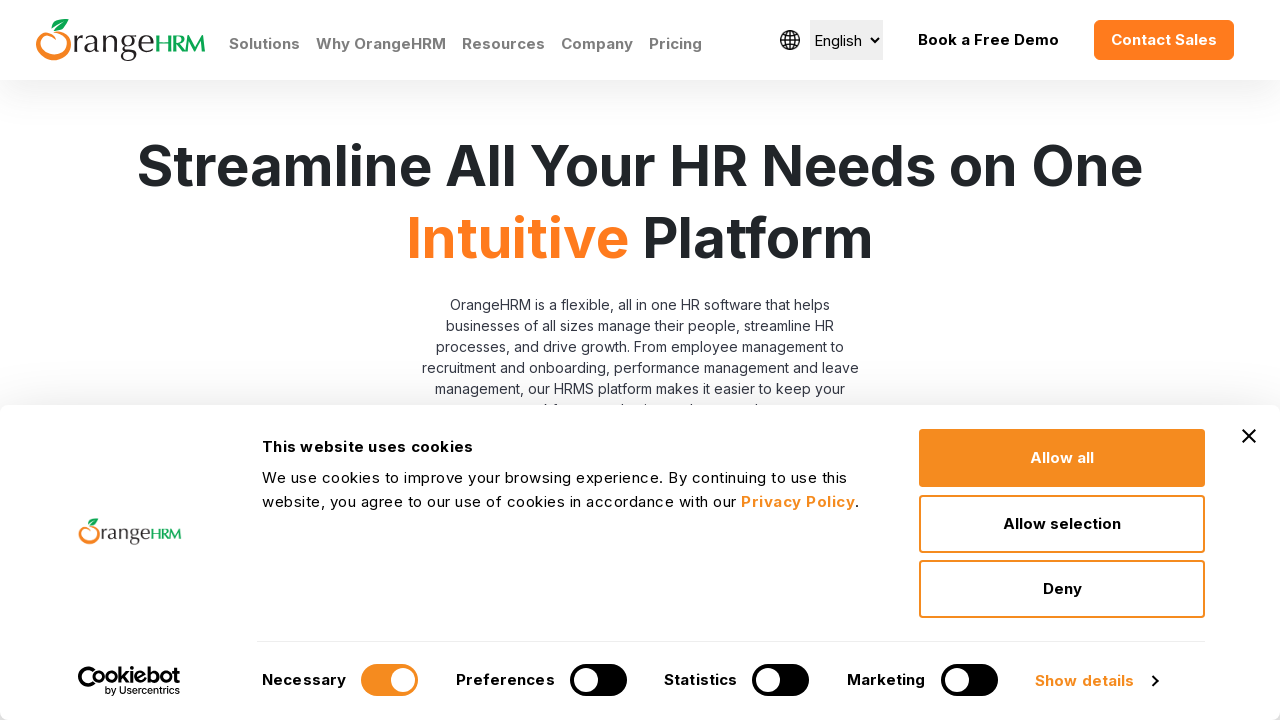

Clicked the submit/request button at (717, 360) on input[name='action_request']
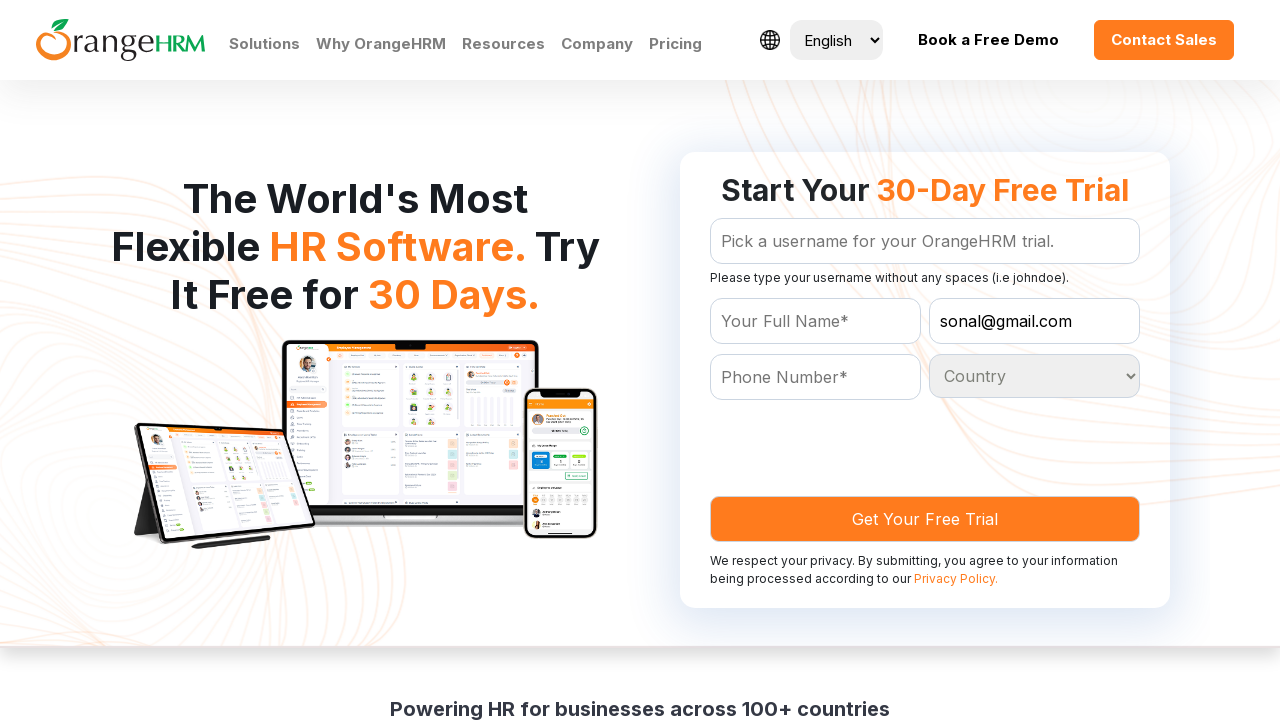

Waited for form page to load (networkidle)
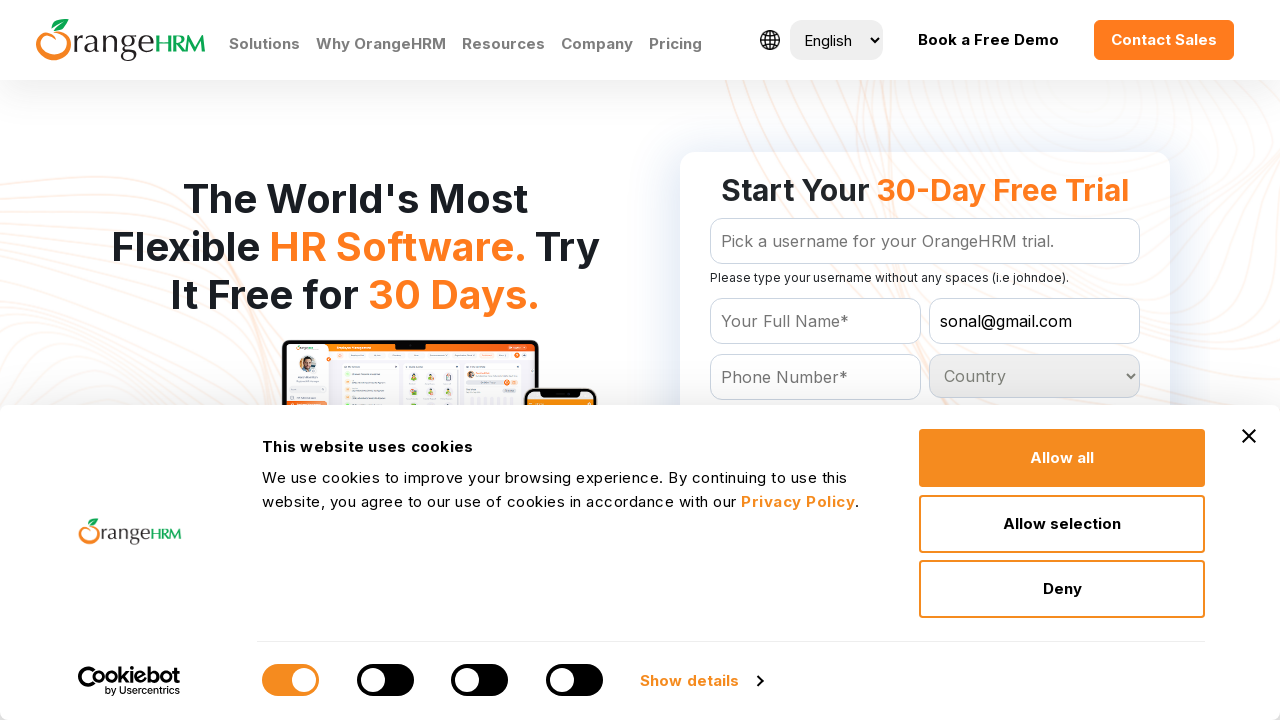

Filled name field with 'jojo' on #Form_getForm_Name
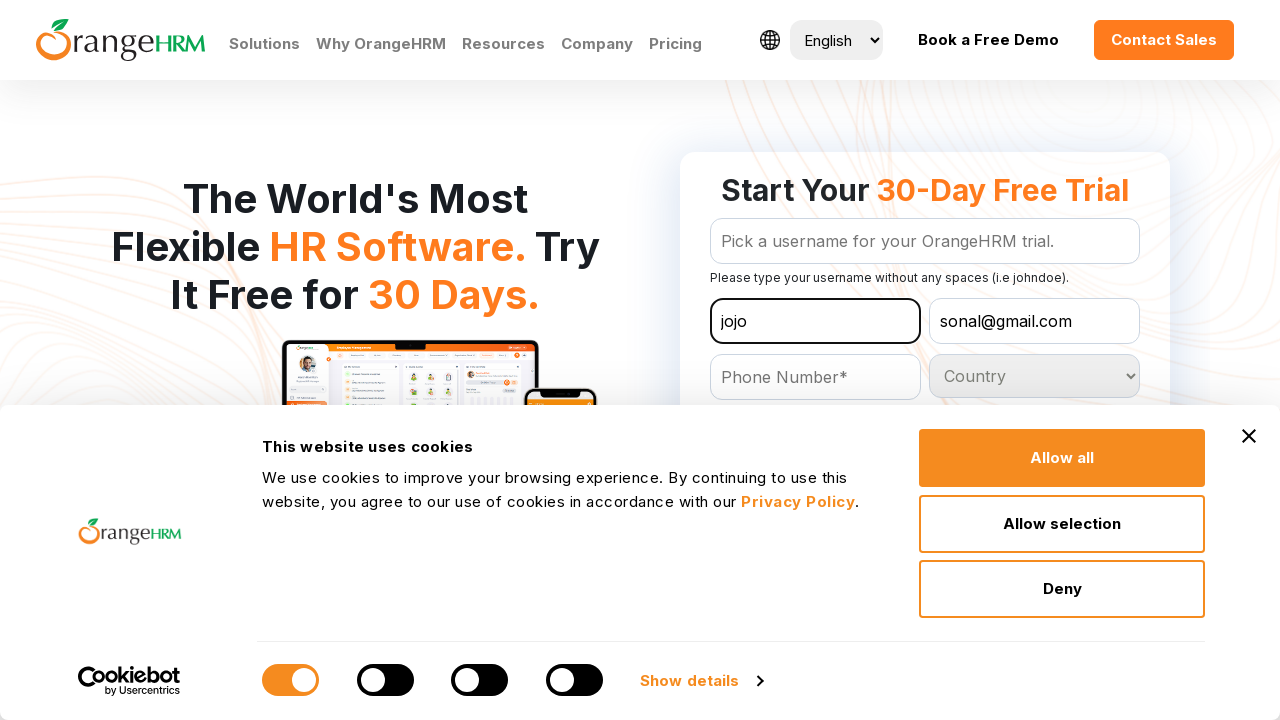

Filled contact number field with '9878674563' on #Form_getForm_Contact
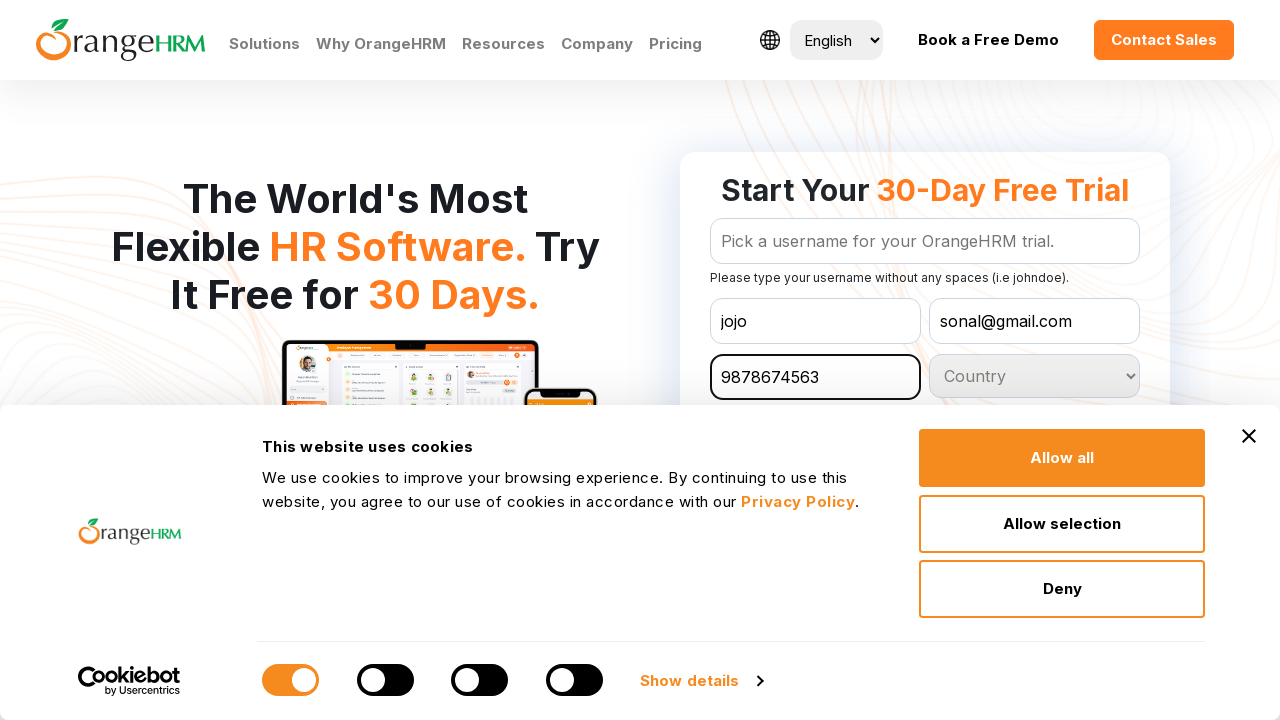

Selected 'India' from country dropdown on #Form_getForm_Country
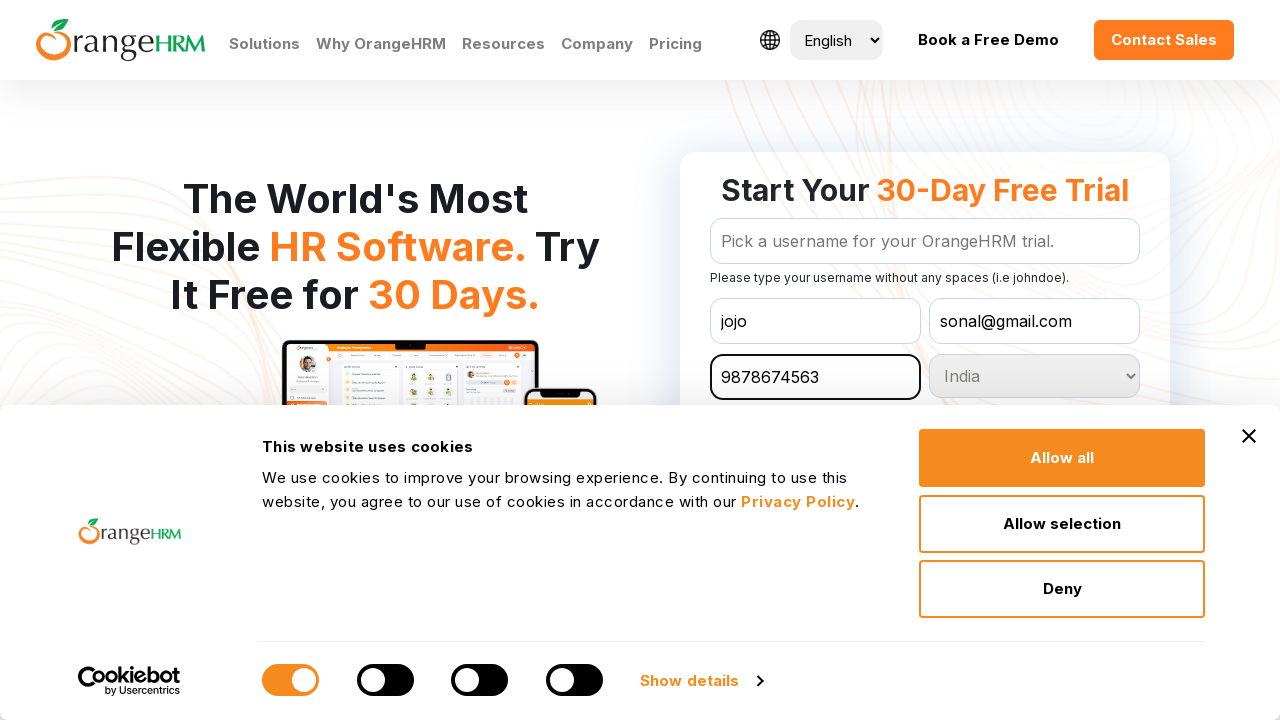

Navigated back to previous page
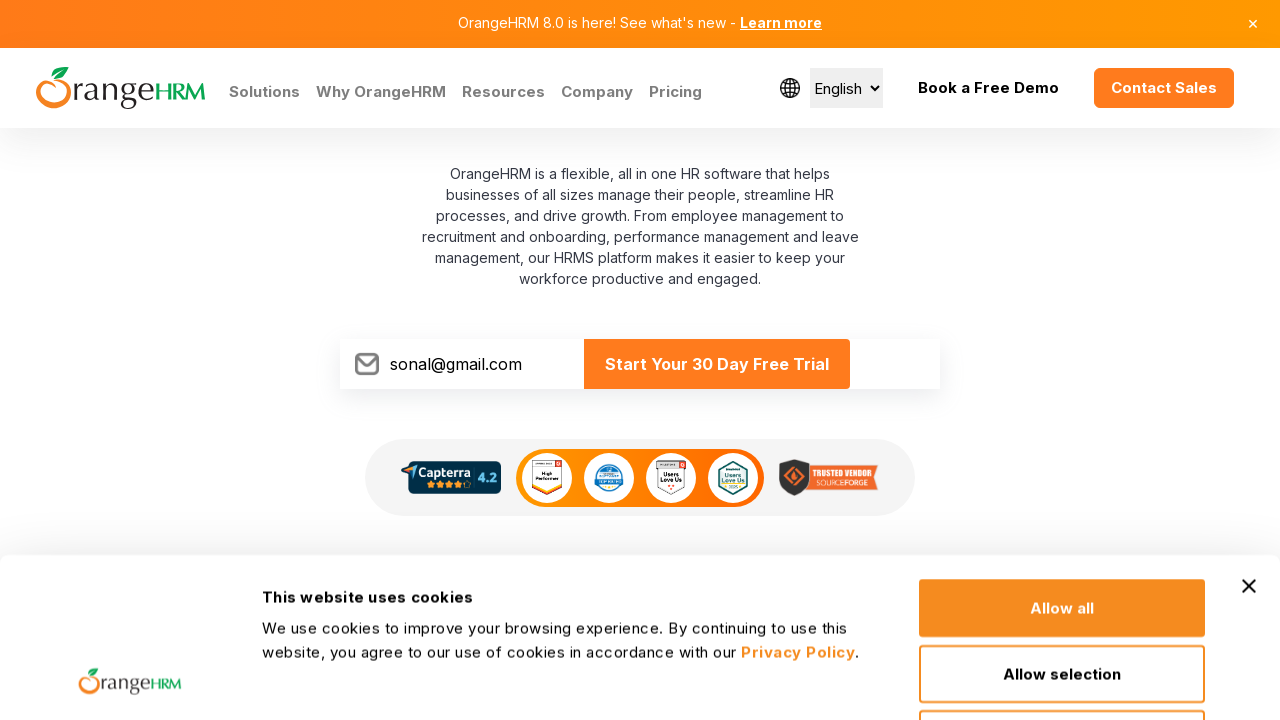

Waited for page to load after navigation (networkidle)
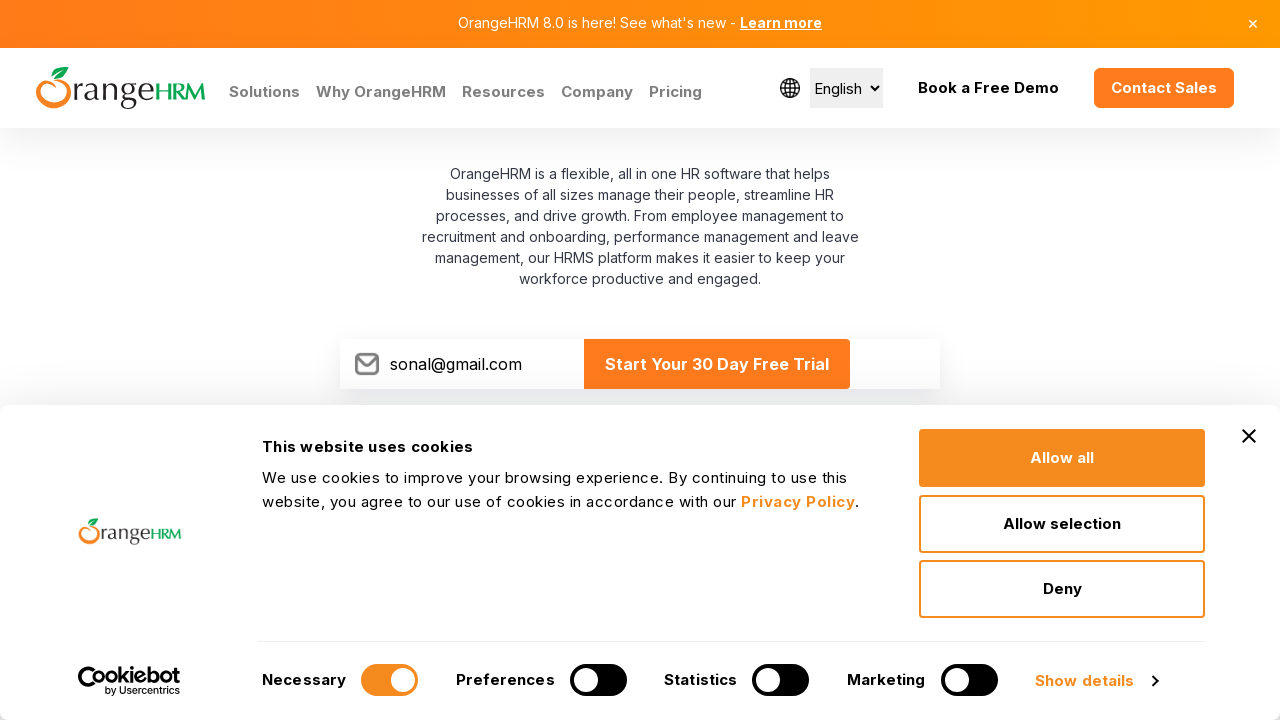

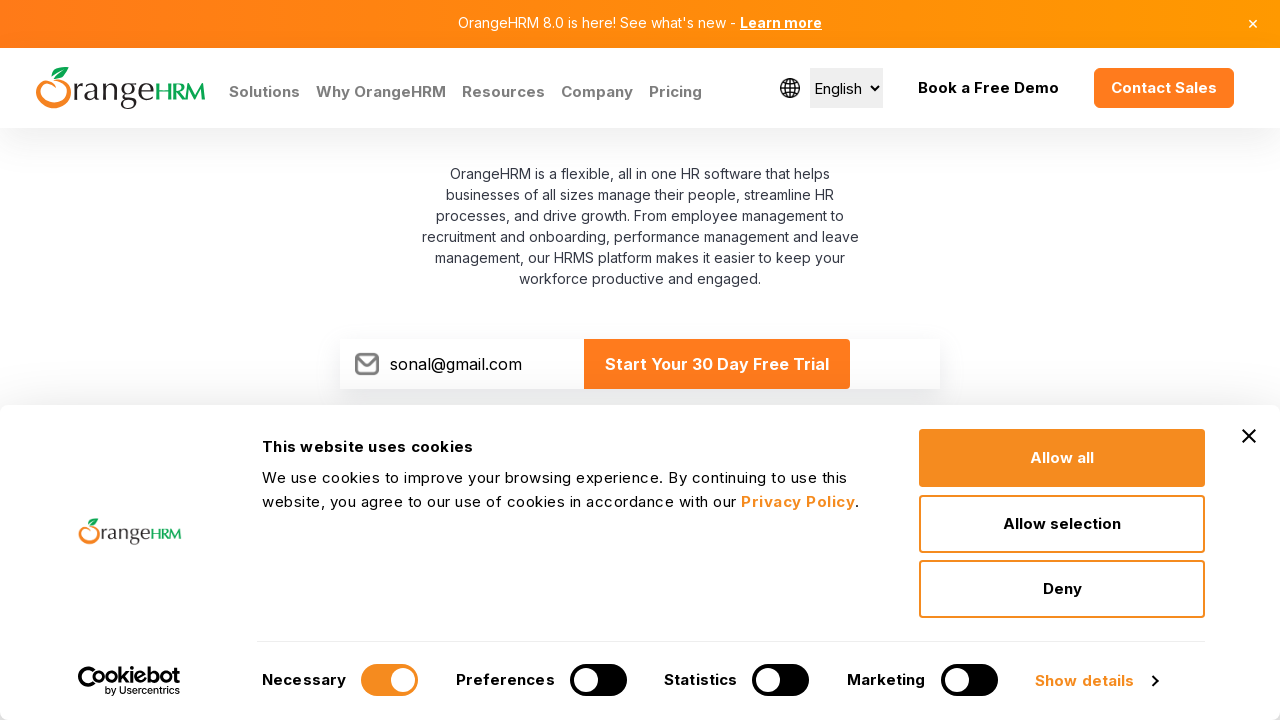